Tests the ToolsQA website by opening a feedback form, closing it with ESC key, navigating to home page, scrolling to courses section, and clicking on a random course.

Starting URL: https://toolsqa.com/selenium-webdriver/c-sharp/how-to-handle-different-types-of-alert-and-popup-box-in-selenium-csharp/

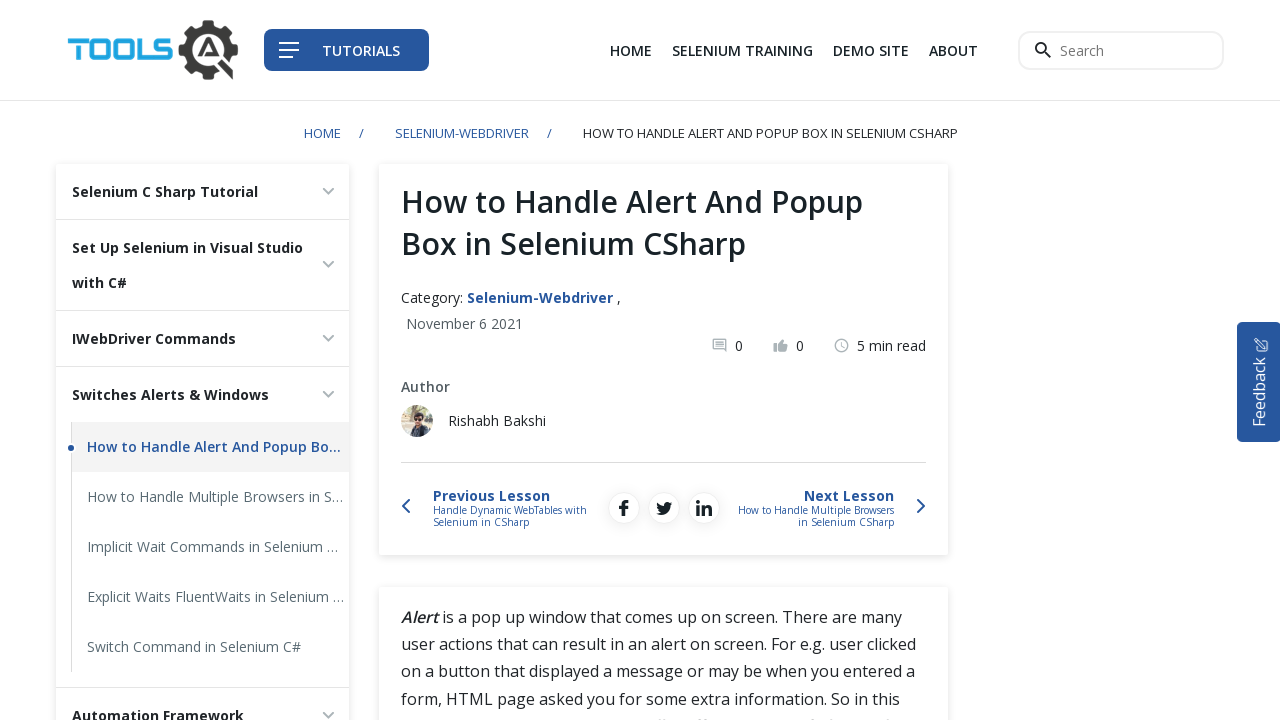

Clicked on feedback text to open feedback form at (1259, 382) on .feedback-text
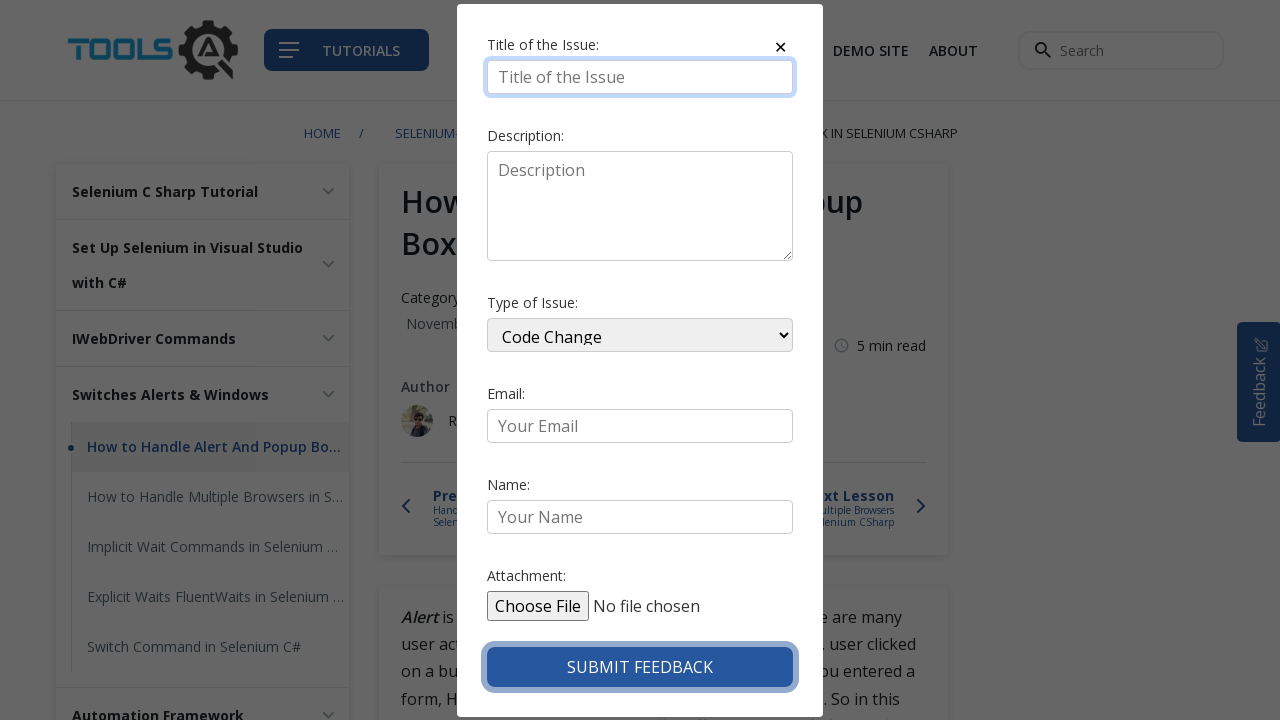

Feedback form appeared
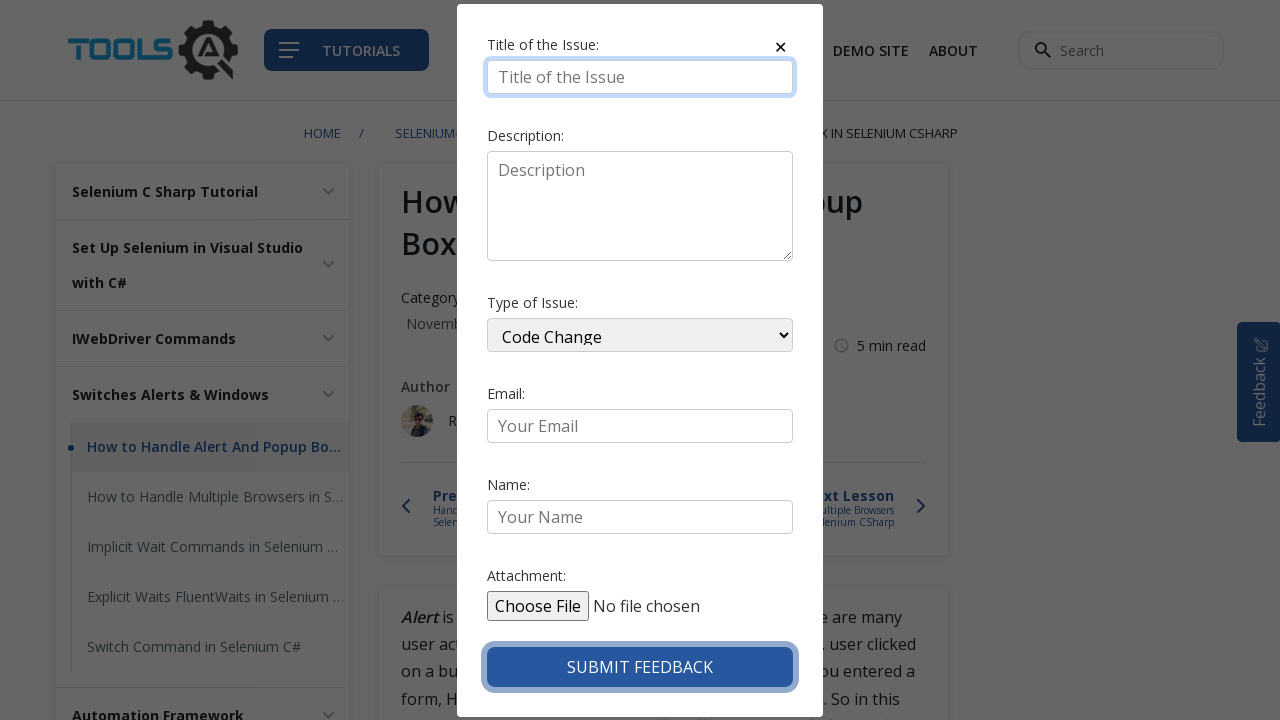

Closed feedback form using ESC key
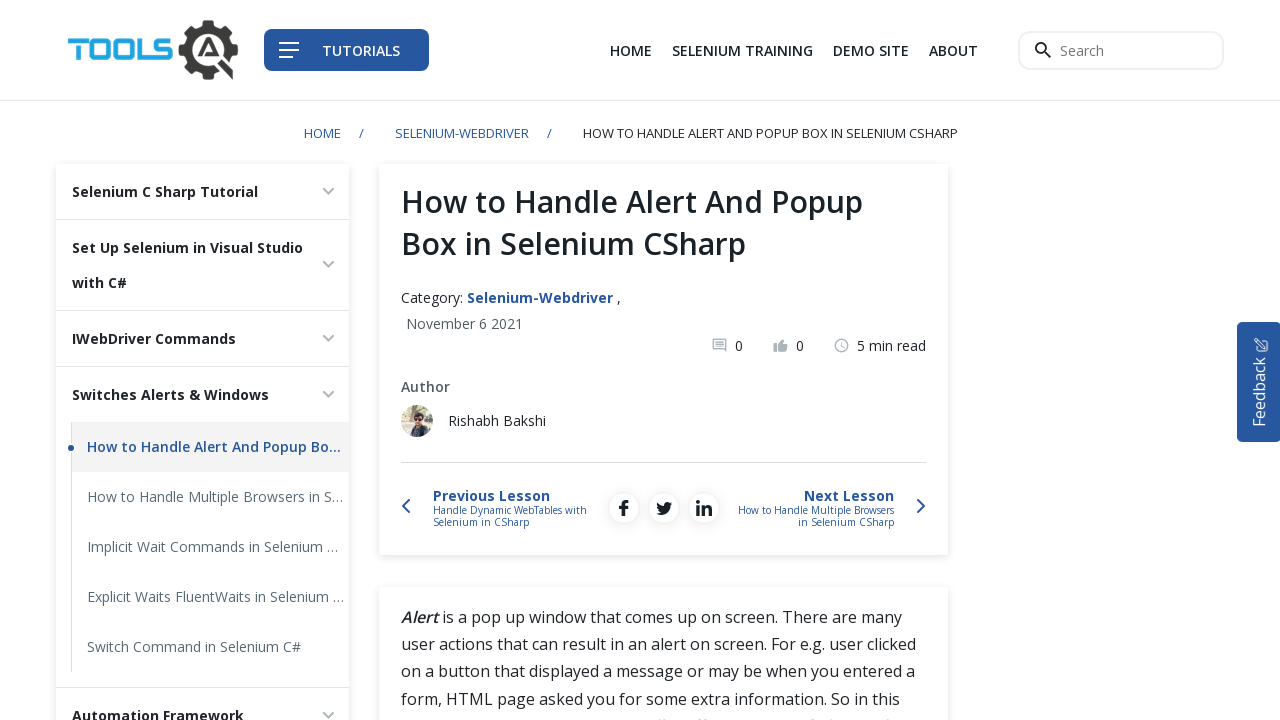

Clicked on home link at (322, 133) on xpath=/html/body/div[1]/div/section[1]/div/div/ul/li[1]/a
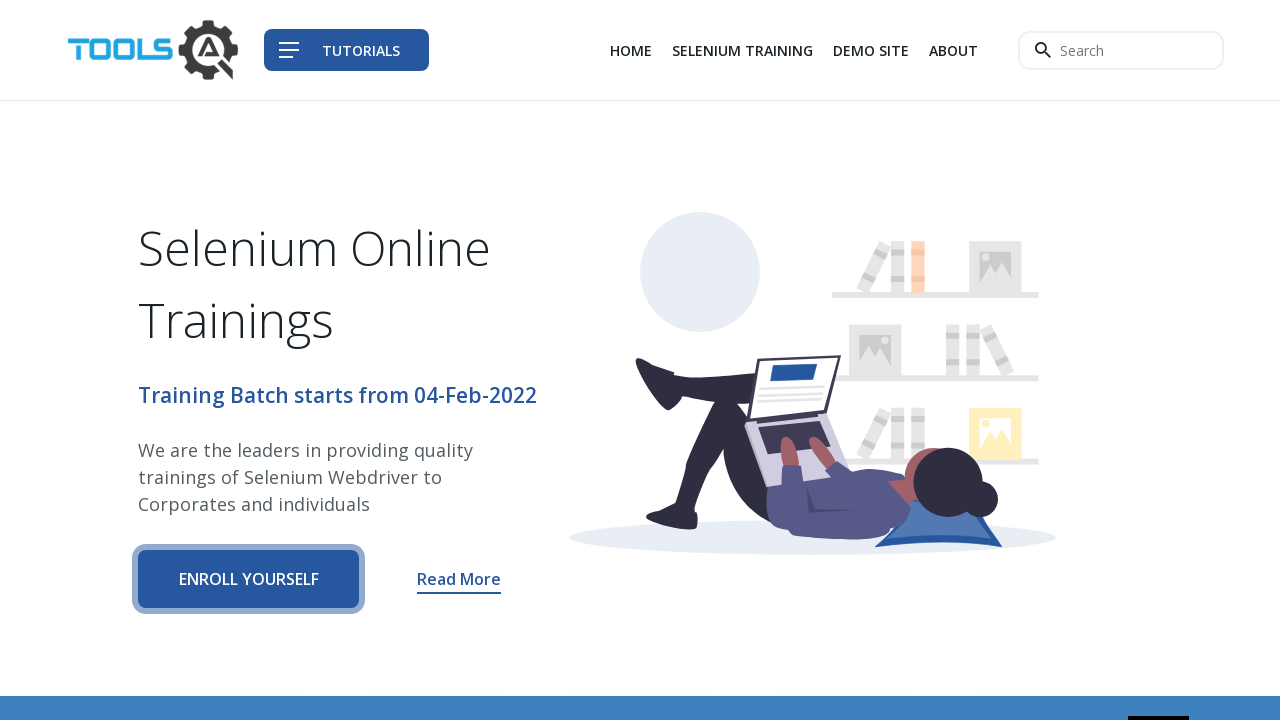

Courses section heading loaded
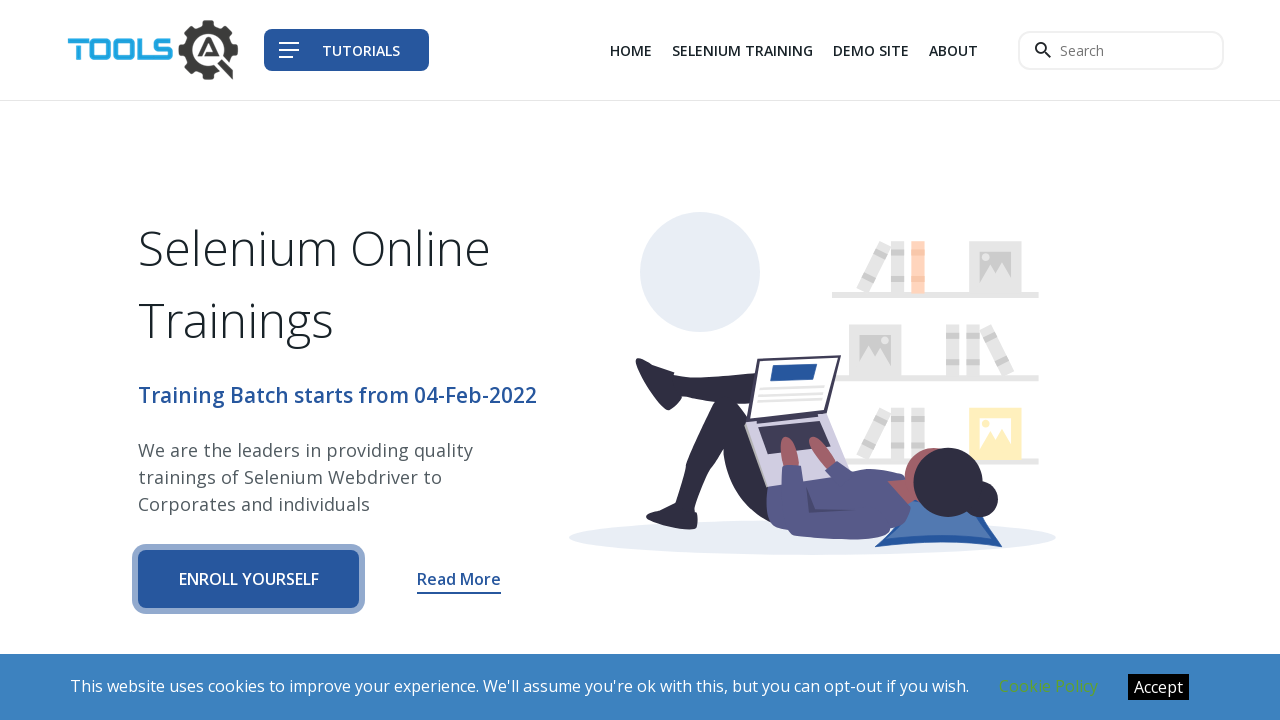

Scrolled down 630 pixels to courses section
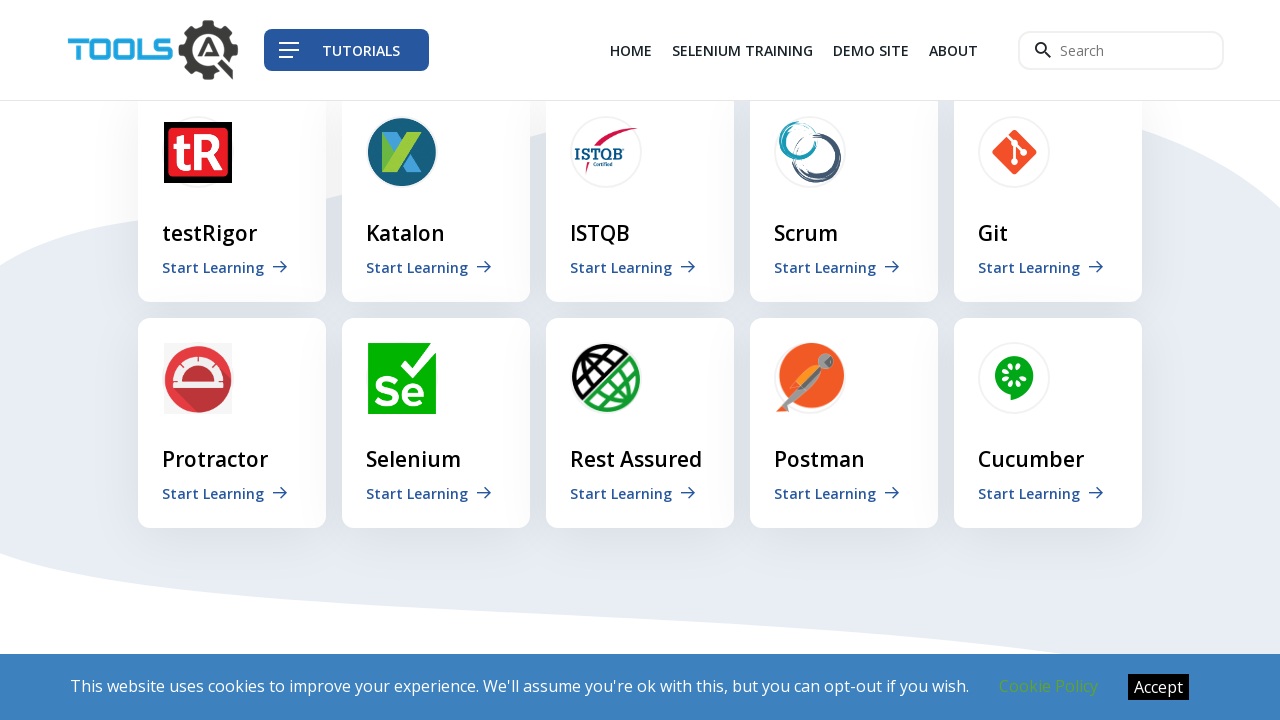

Course elements became visible
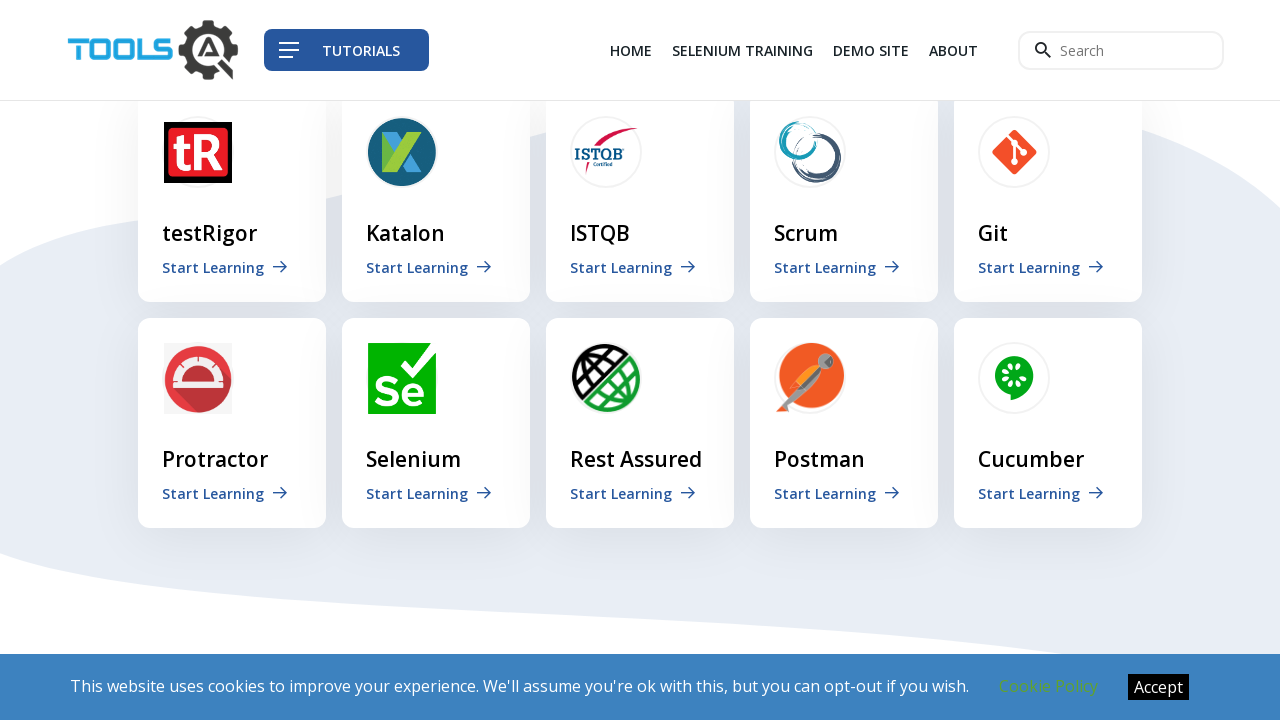

Clicked on random course at index 9 at (1048, 459) on xpath=/html/body/div[1]/div[2]/div/div/div/a/div[2]/div[1] >> nth=9
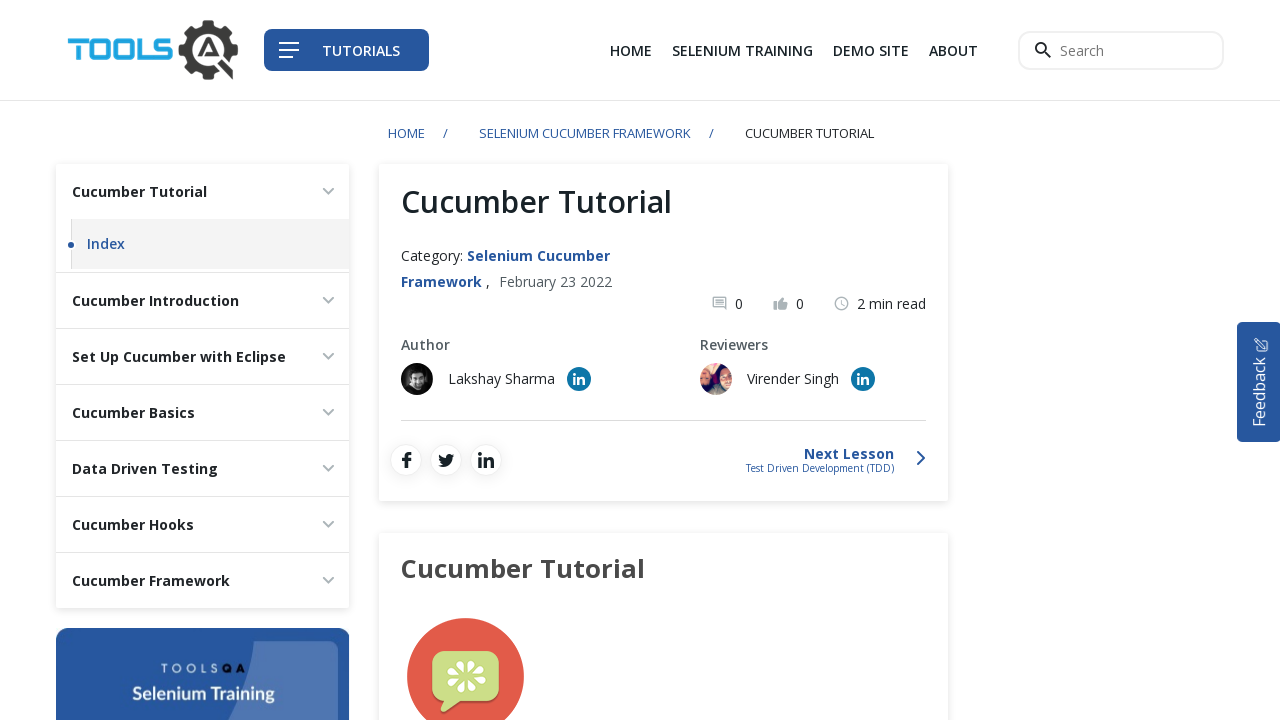

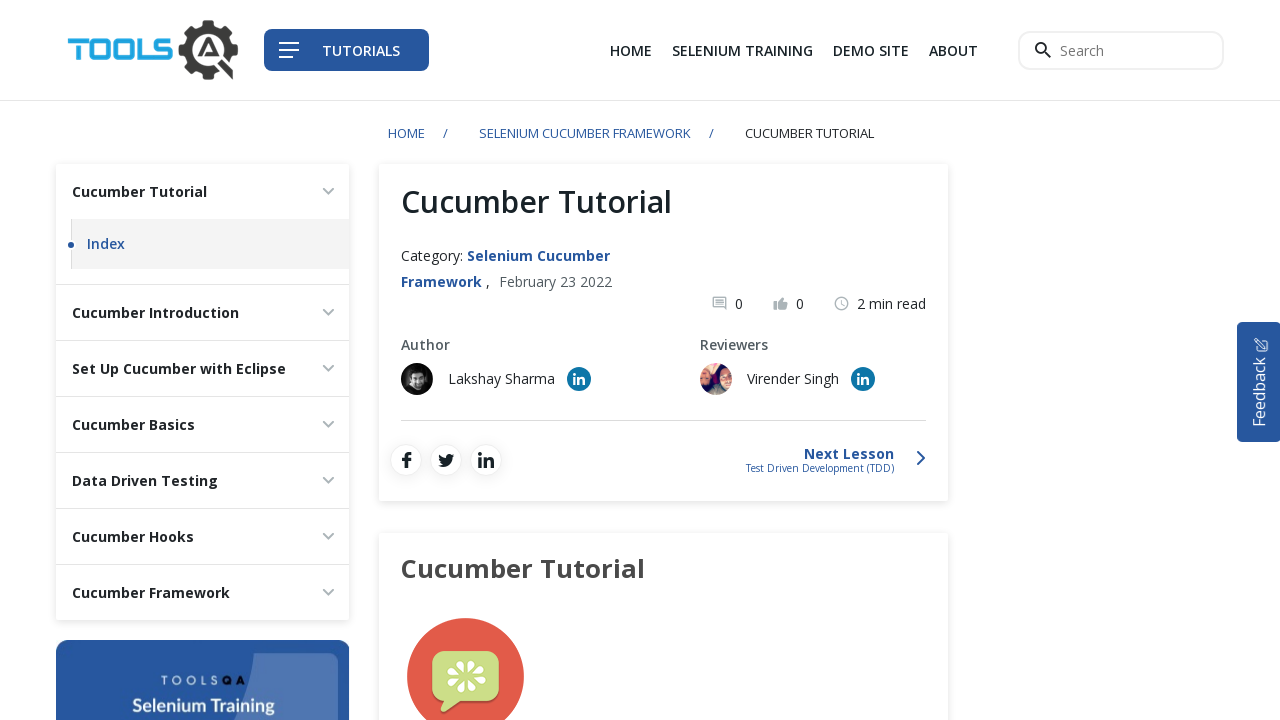